Navigates to Jenkins homepage and verifies the main heading contains "Jenkins"

Starting URL: https://www.jenkins.io/

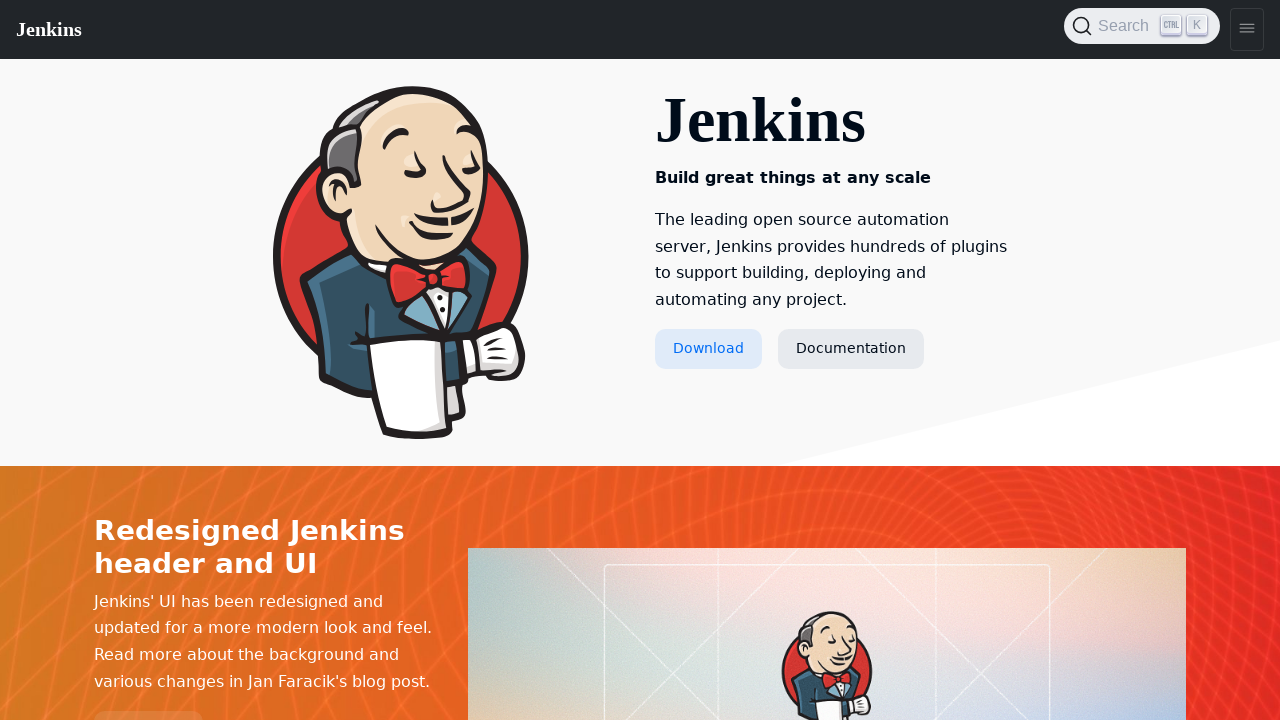

Waited for main heading (h1) to be visible
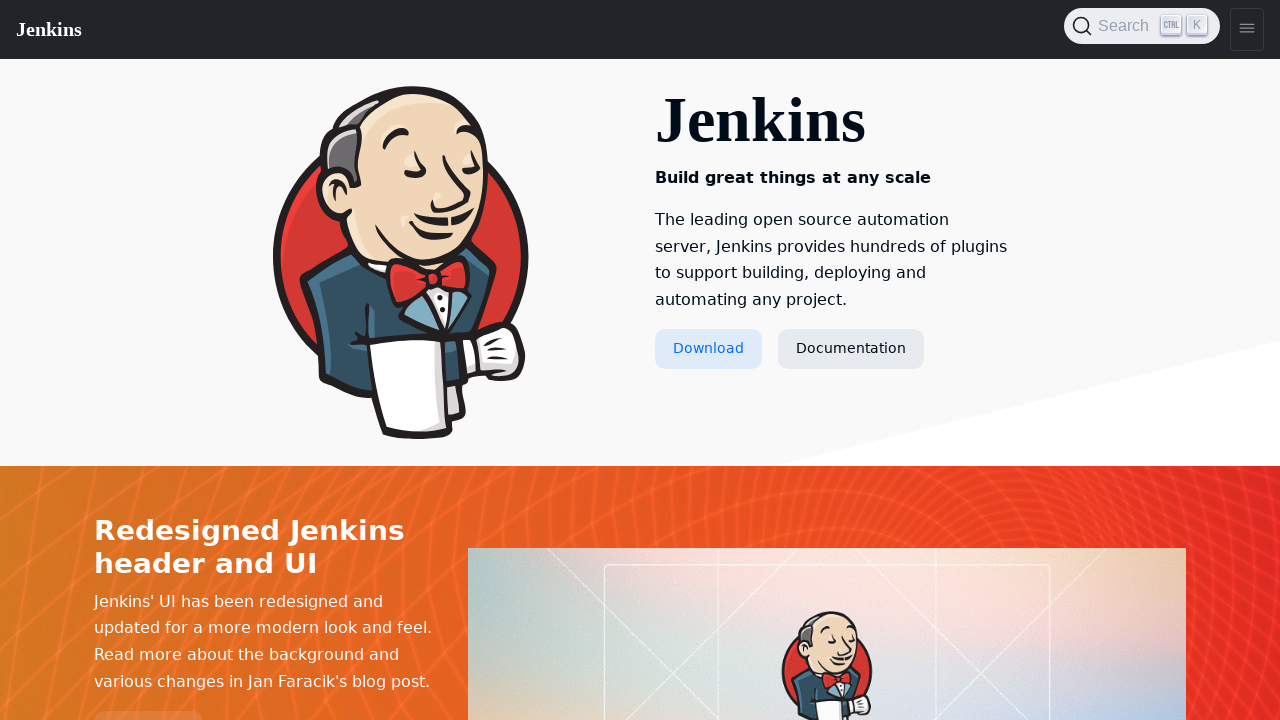

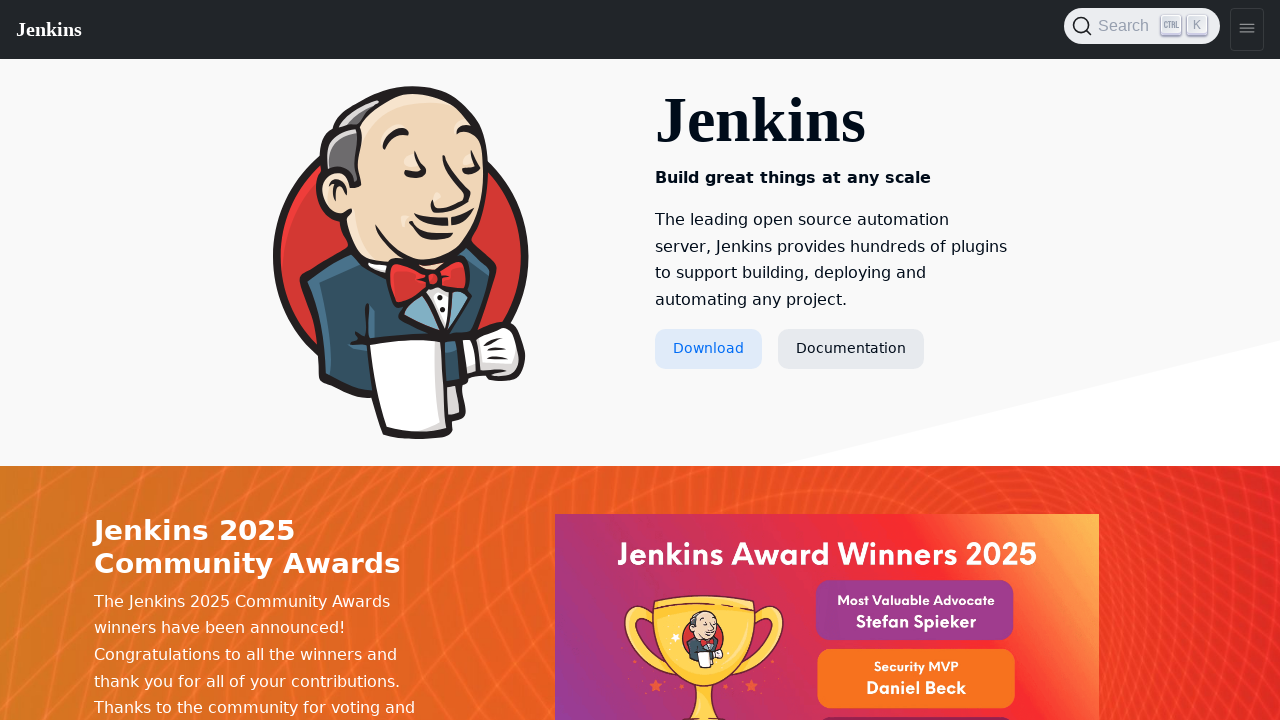